Tests the jQuery UI draggable functionality by switching to an iframe, dragging an element, then switching back to the default content and clicking on API documentation link

Starting URL: https://jqueryui.com/draggable/

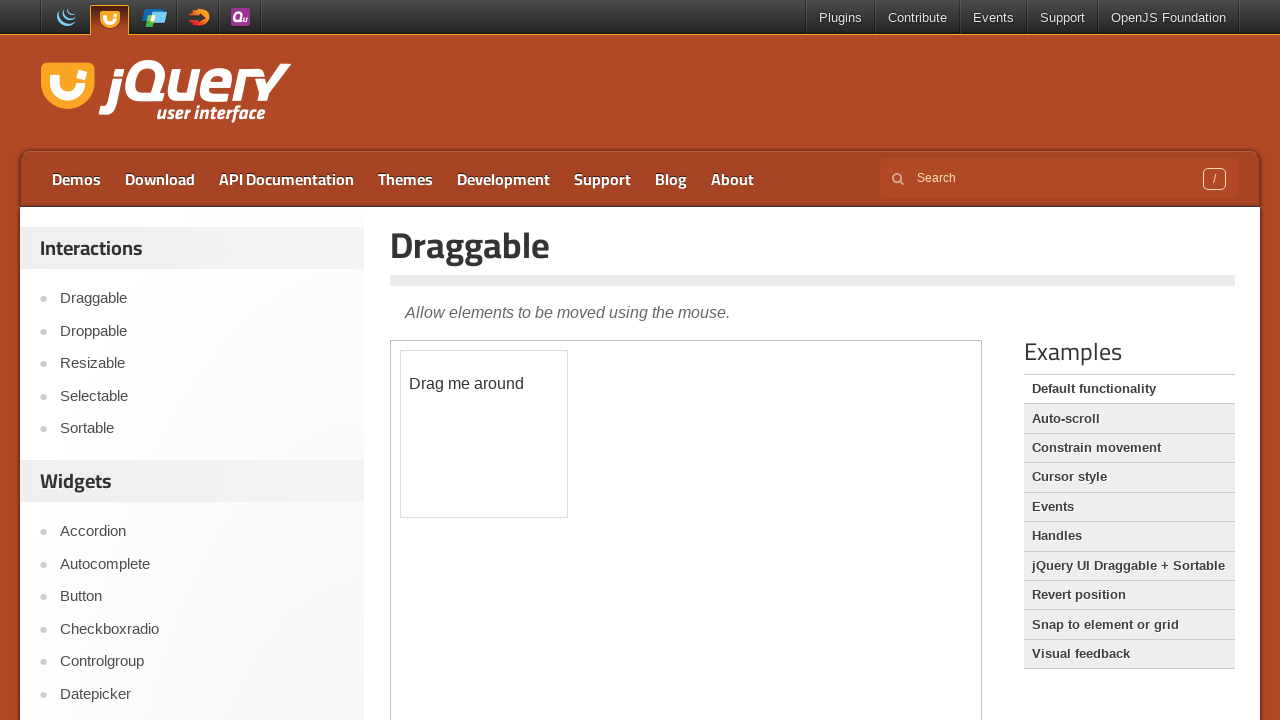

Located the demo iframe containing draggable element
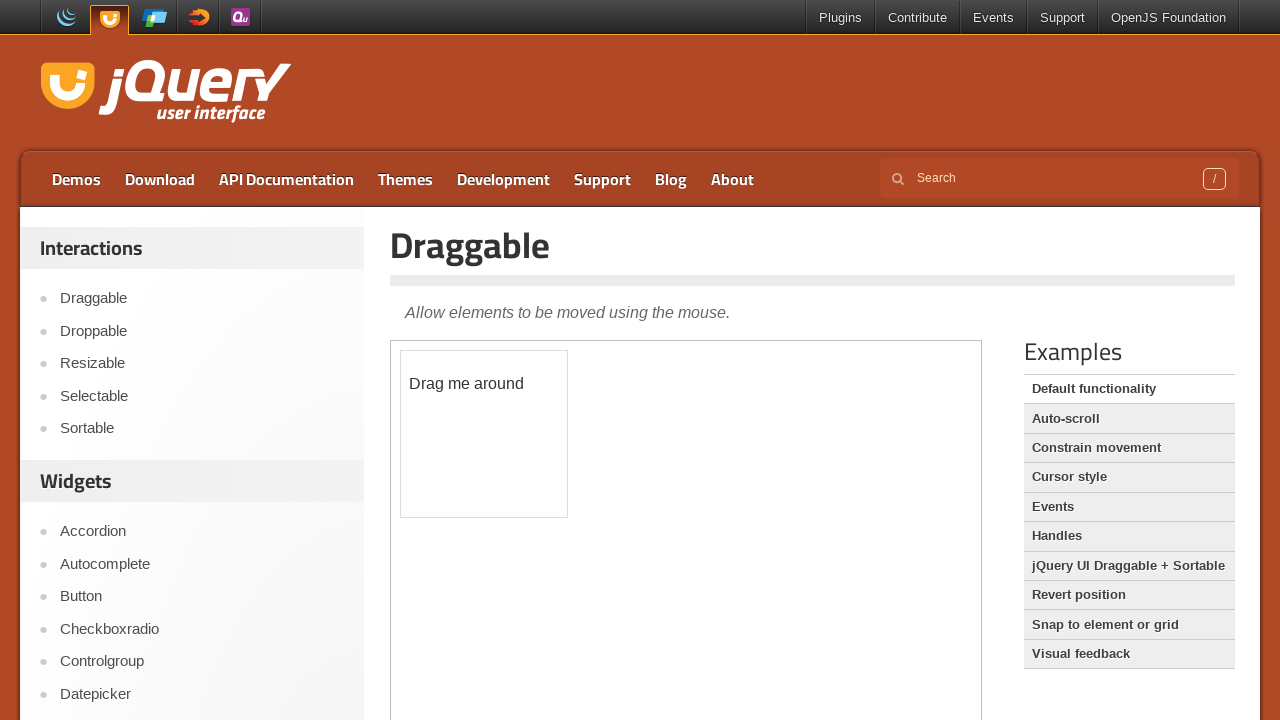

Located the draggable element within iframe
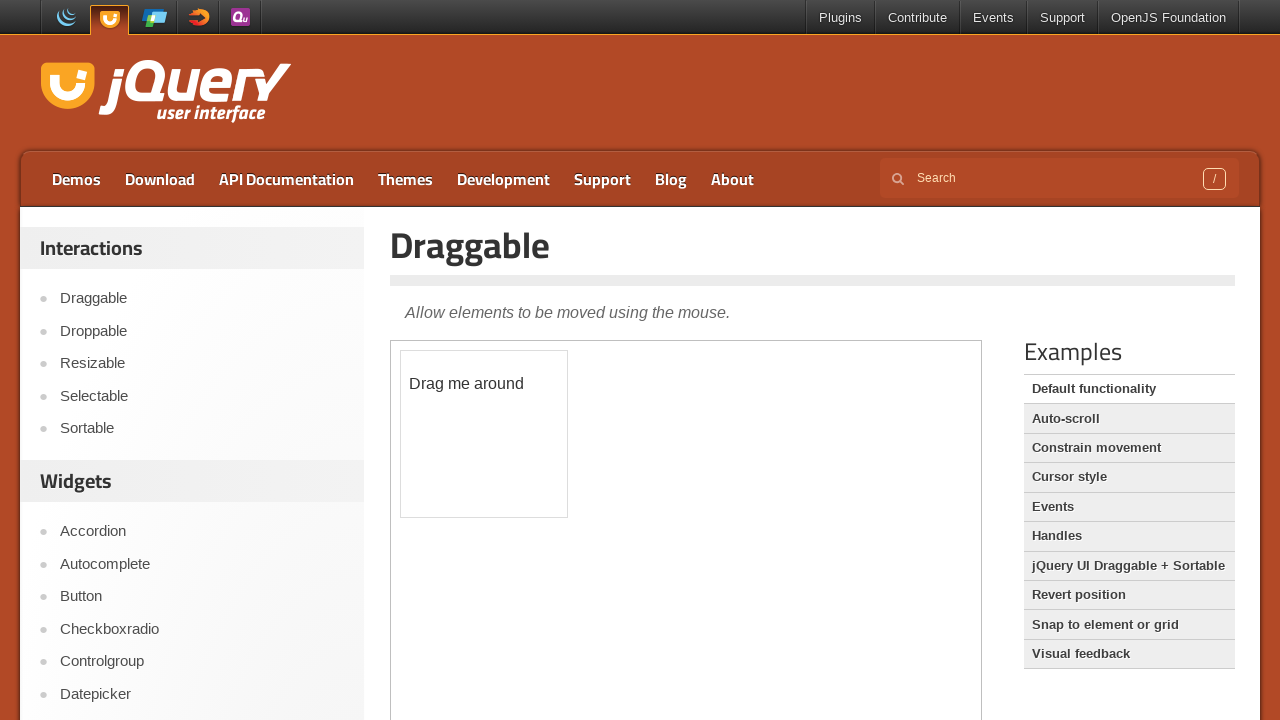

Dragged the draggable element by offset (50, 50) at (451, 401)
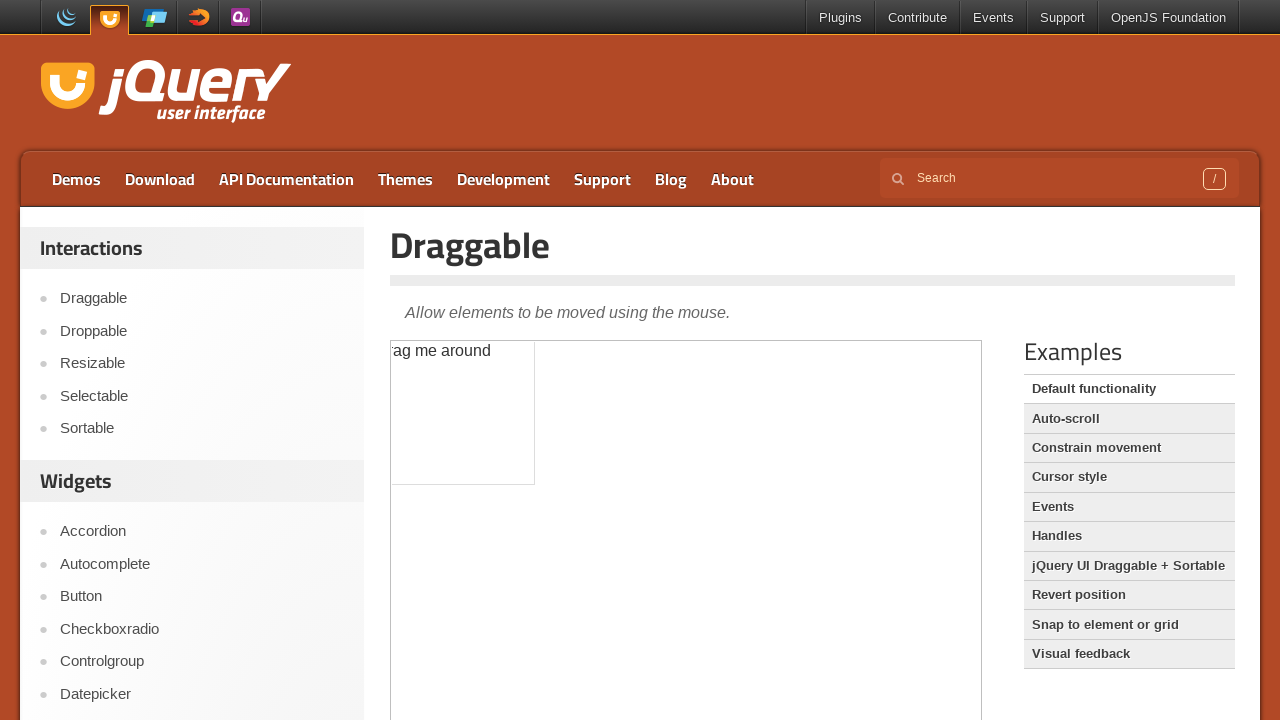

Clicked API documentation link in main content at (286, 179) on text=API documentation
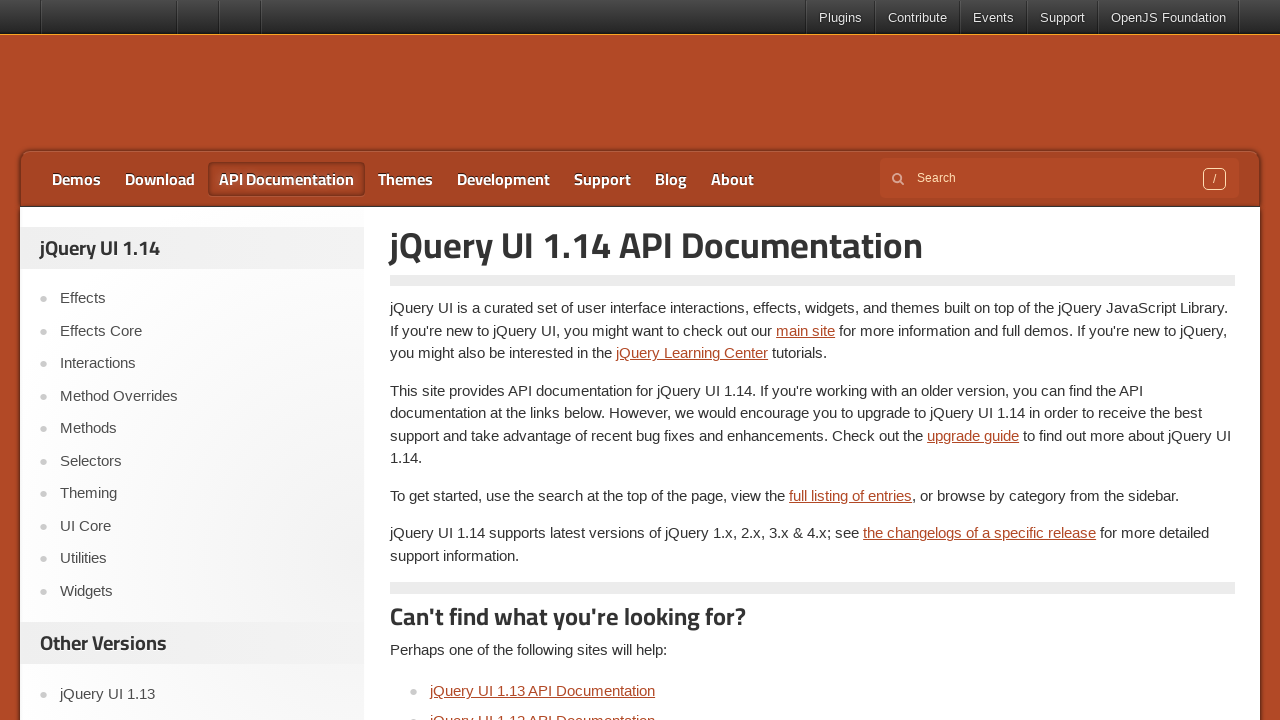

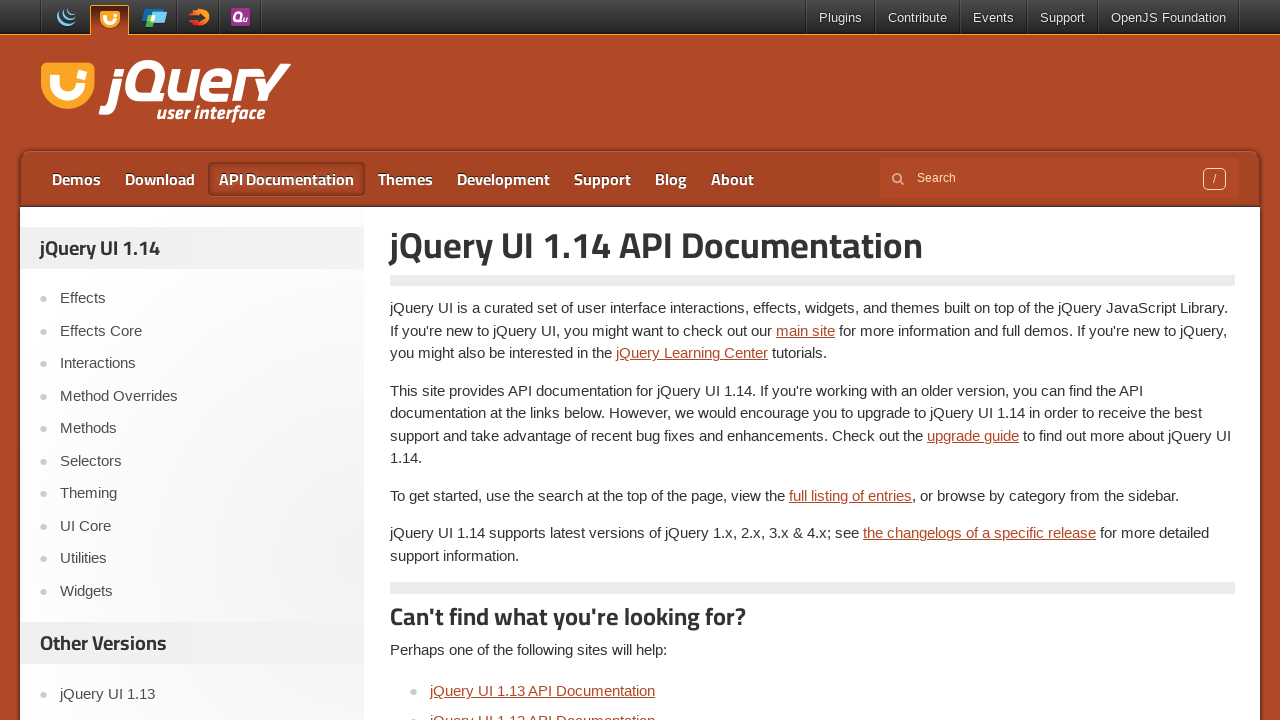